Tests multiple checkboxes by selecting all unselected checkboxes on the page

Starting URL: https://rahulshettyacademy.com/AutomationPractice/

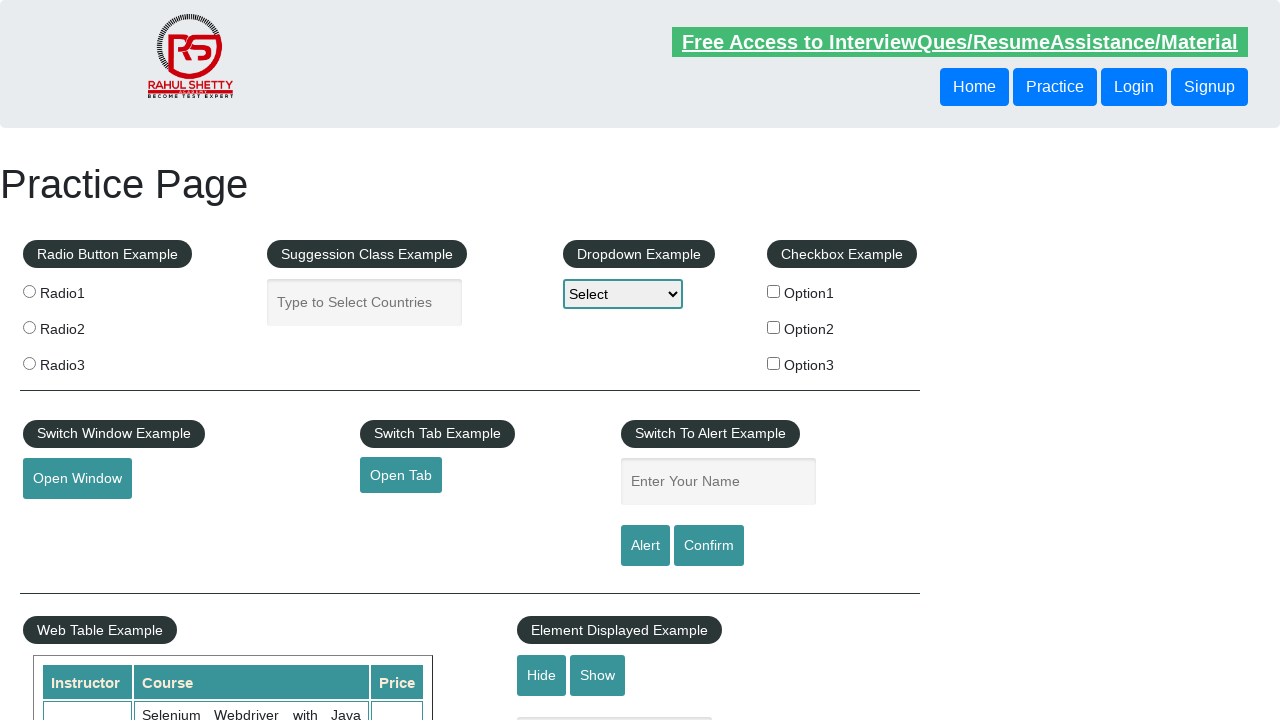

Located all checkboxes on the page
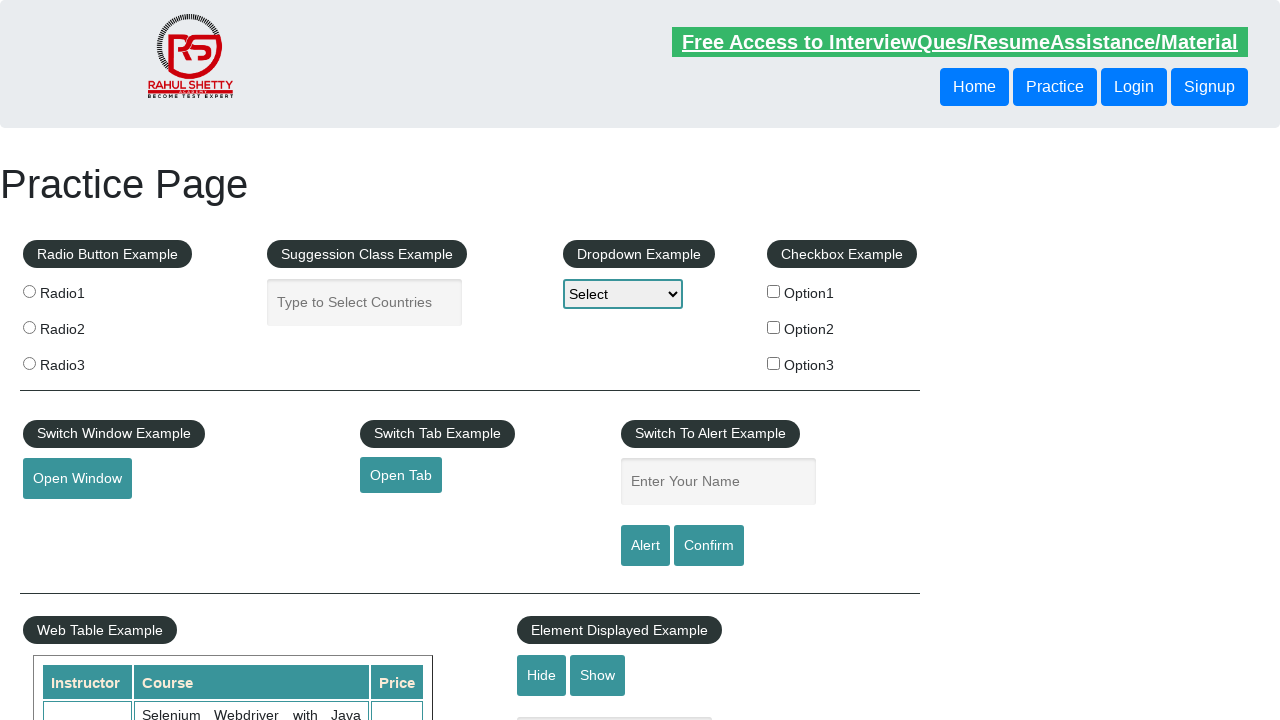

Found 3 checkboxes total
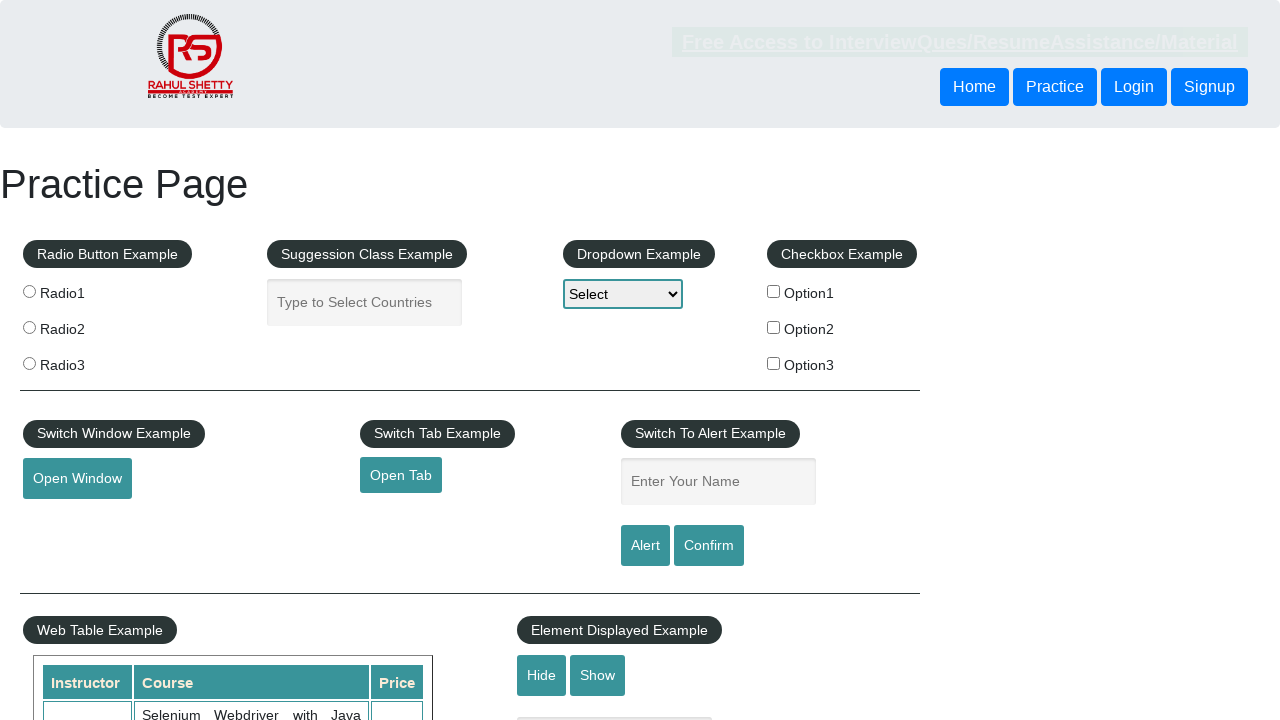

Retrieved checkbox 1 of 3
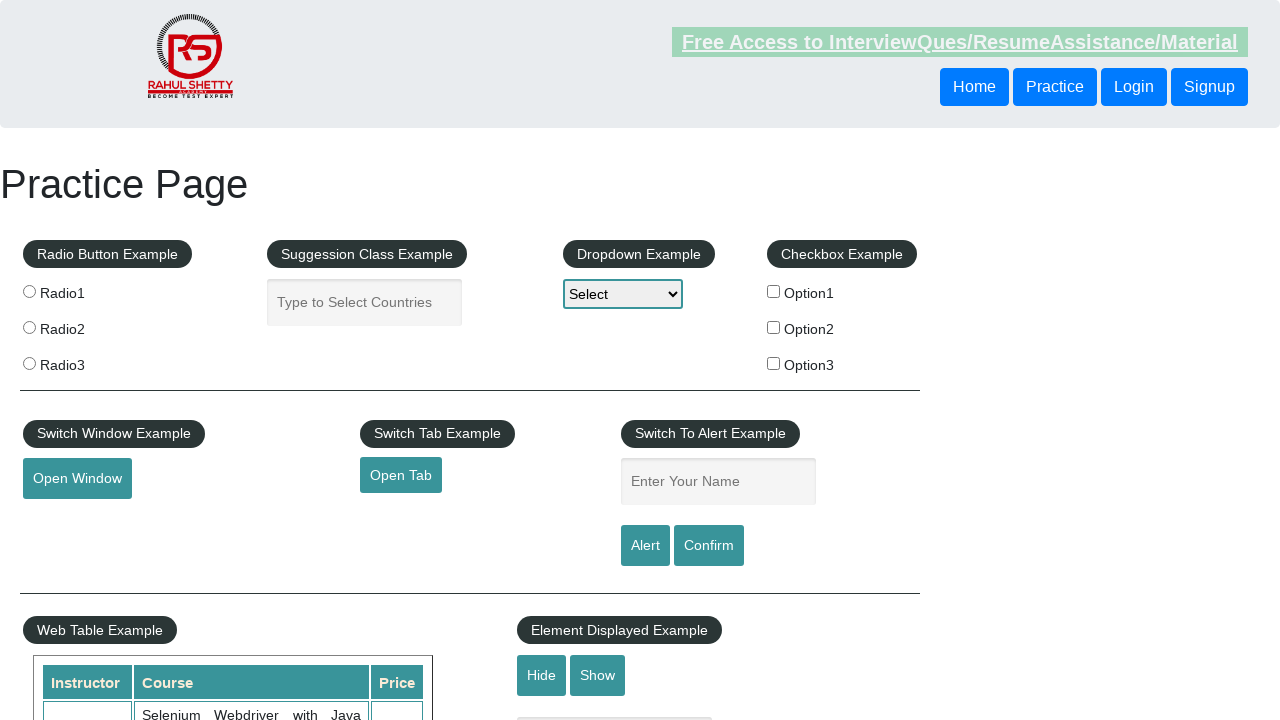

Clicked unchecked checkbox 1 at (774, 291) on input[type='checkbox'] >> nth=0
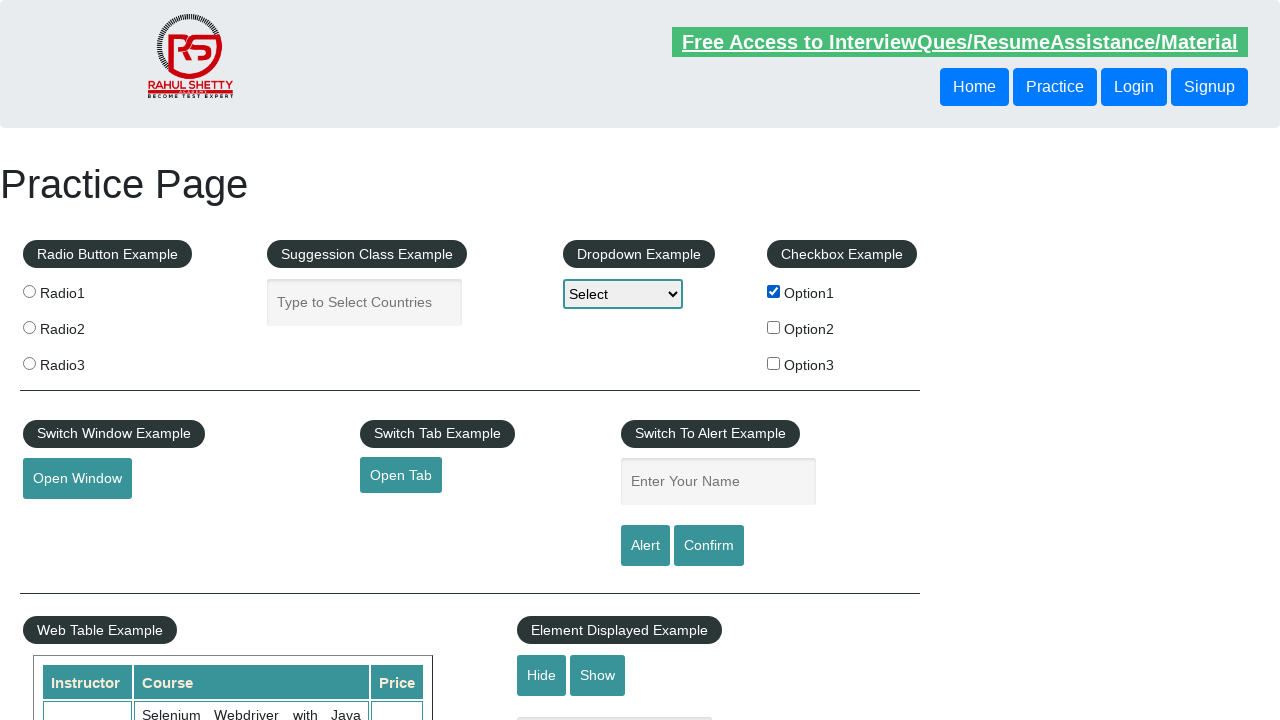

Retrieved checkbox 2 of 3
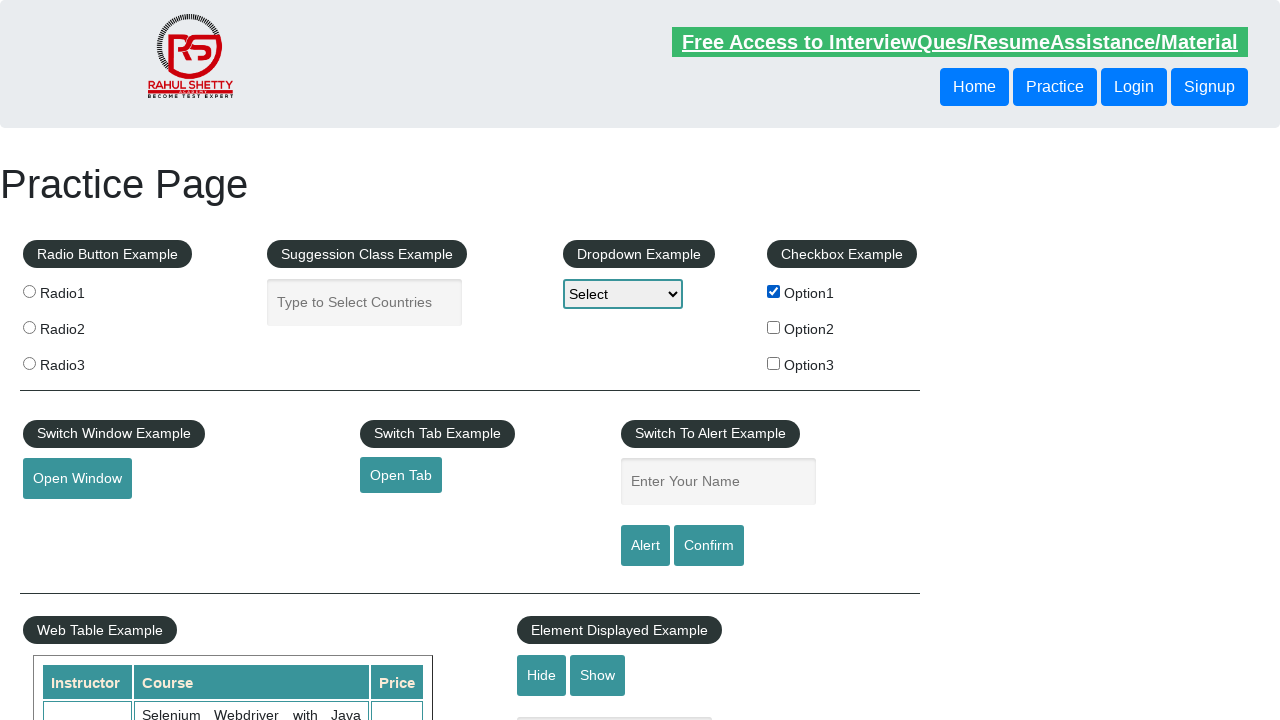

Clicked unchecked checkbox 2 at (774, 327) on input[type='checkbox'] >> nth=1
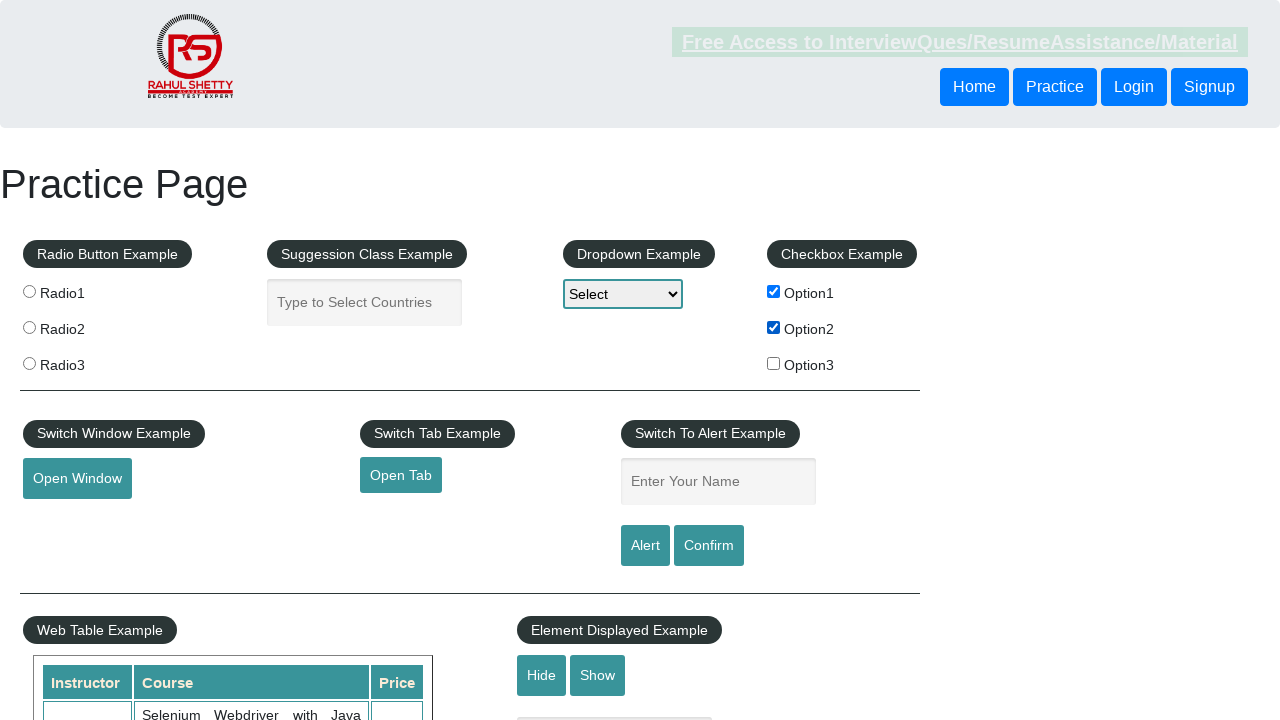

Retrieved checkbox 3 of 3
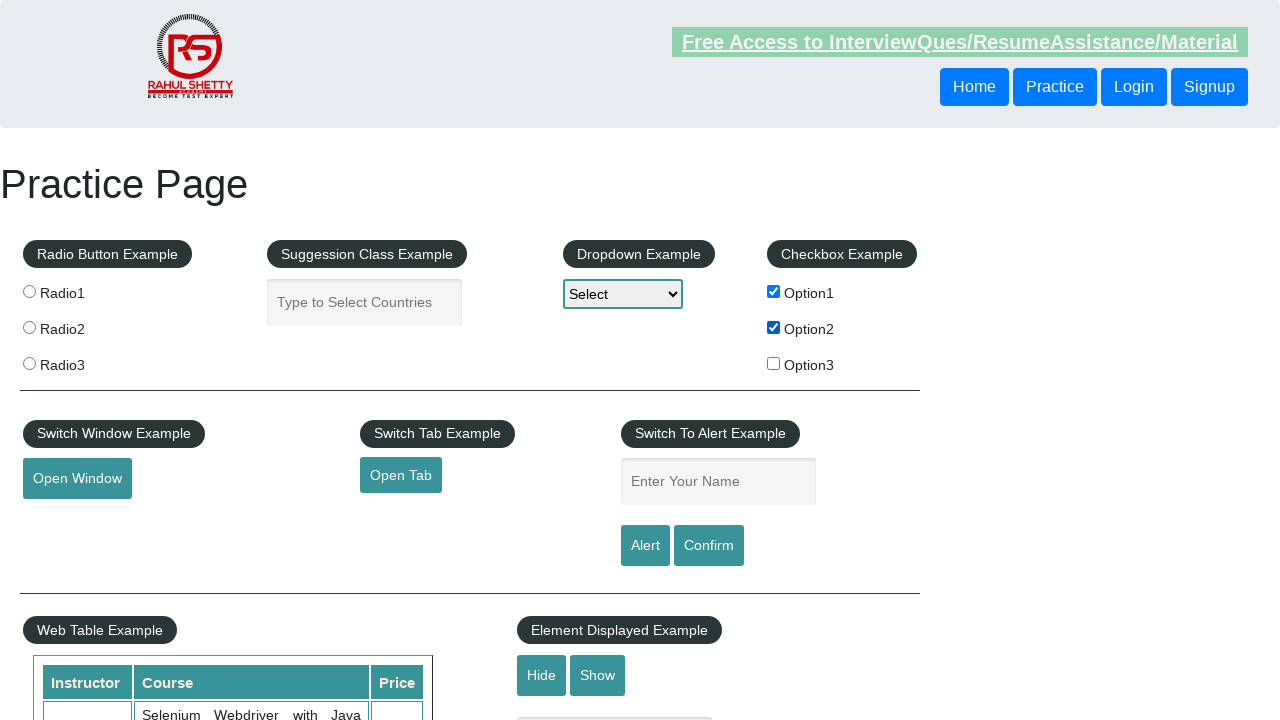

Clicked unchecked checkbox 3 at (774, 363) on input[type='checkbox'] >> nth=2
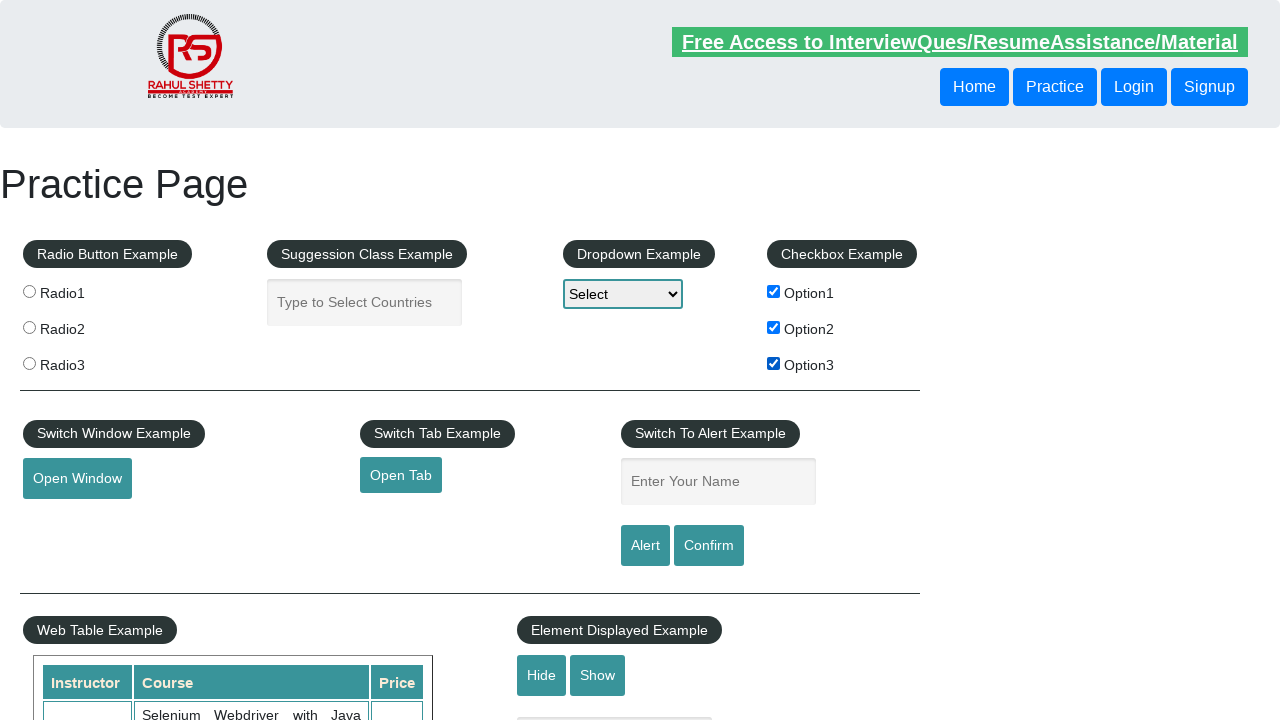

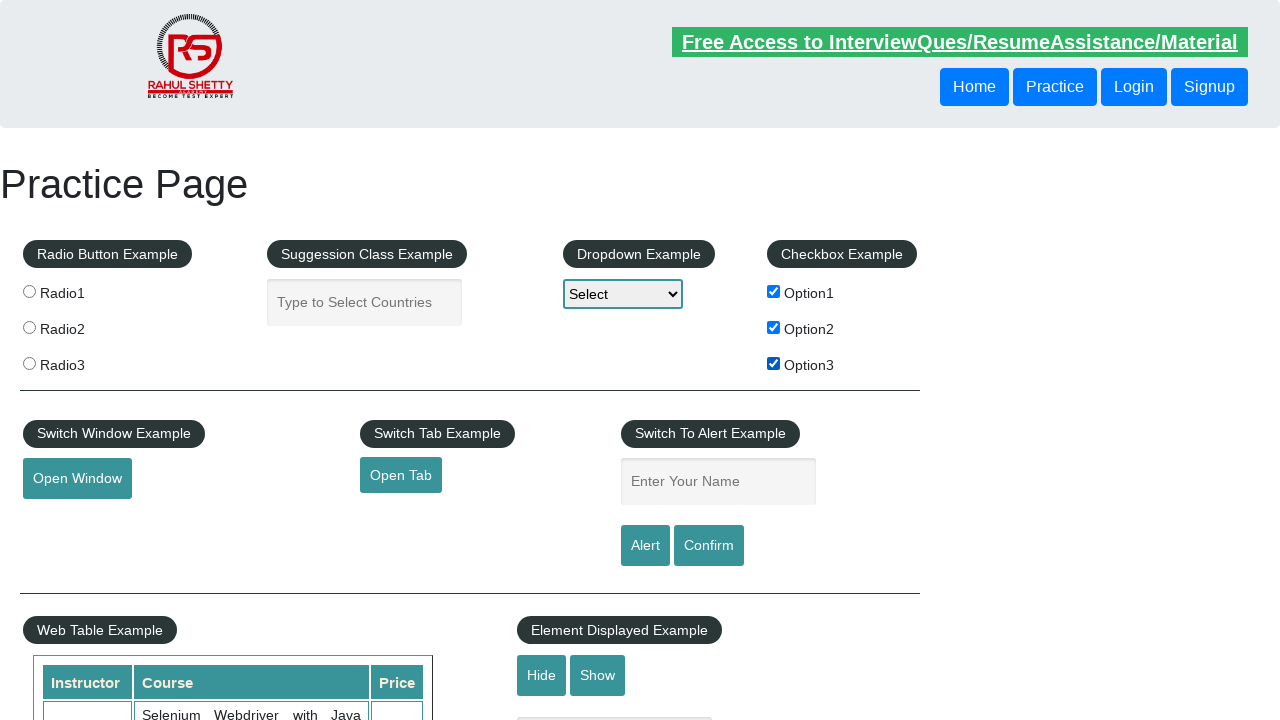